Tests drag and drop functionality by dragging element A to element B position

Starting URL: https://the-internet.herokuapp.com/drag_and_drop

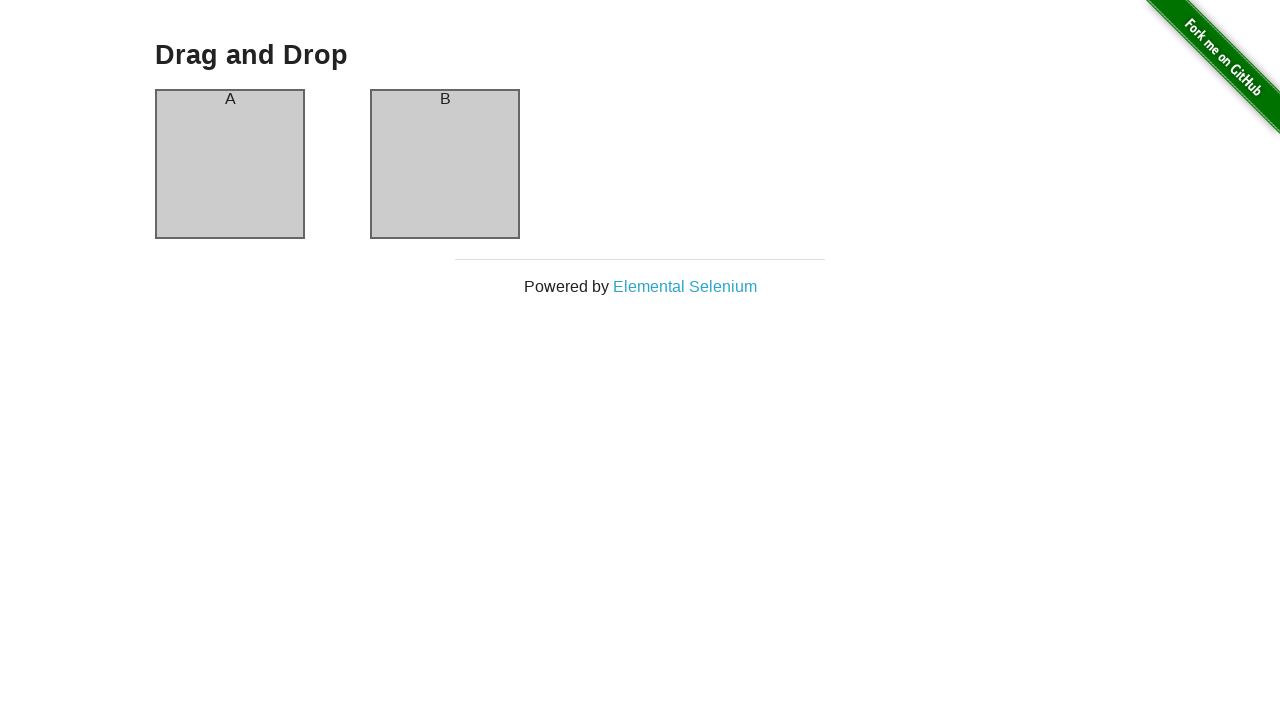

Located element A (column-a) for dragging
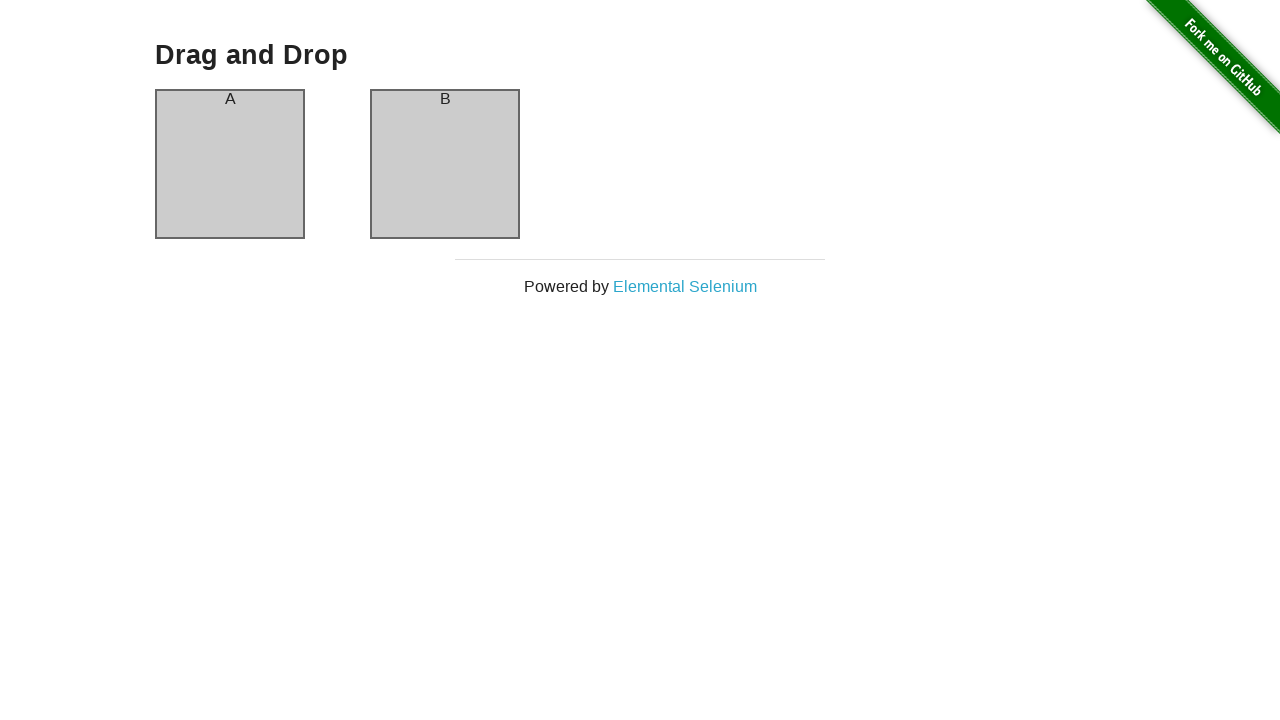

Located element B (column-b) as drop target
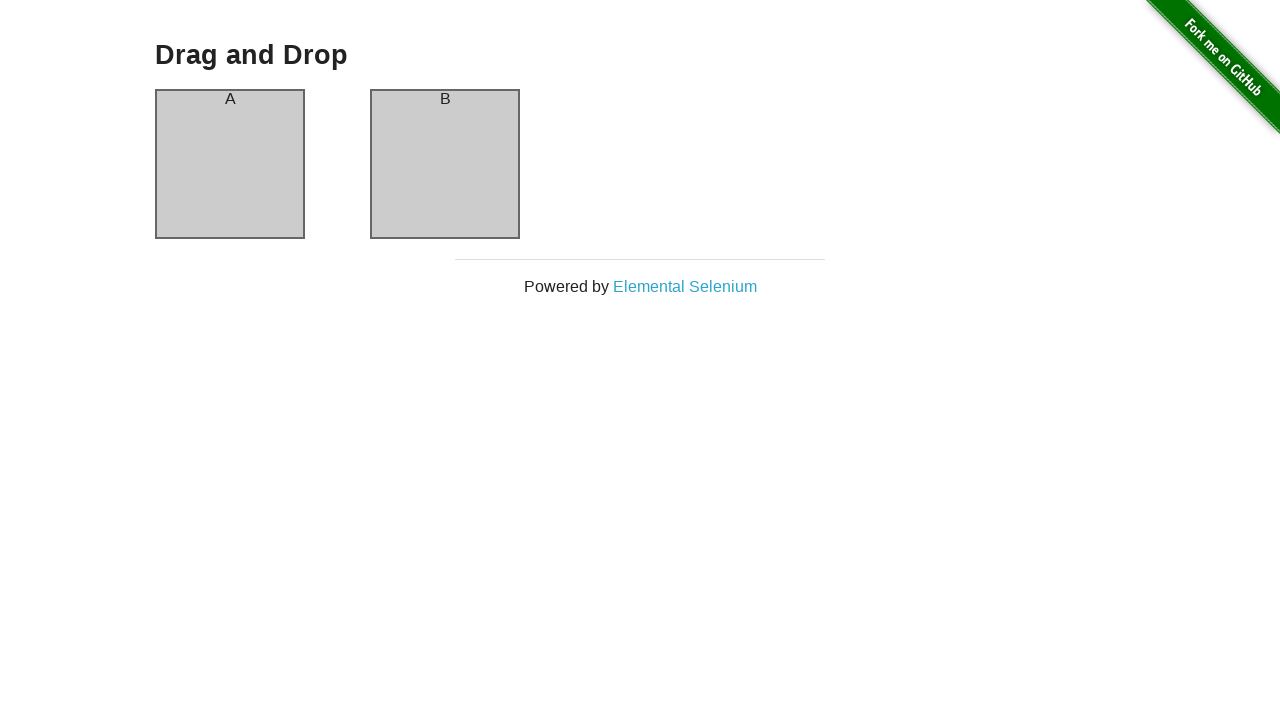

Dragged element A to element B position at (445, 164)
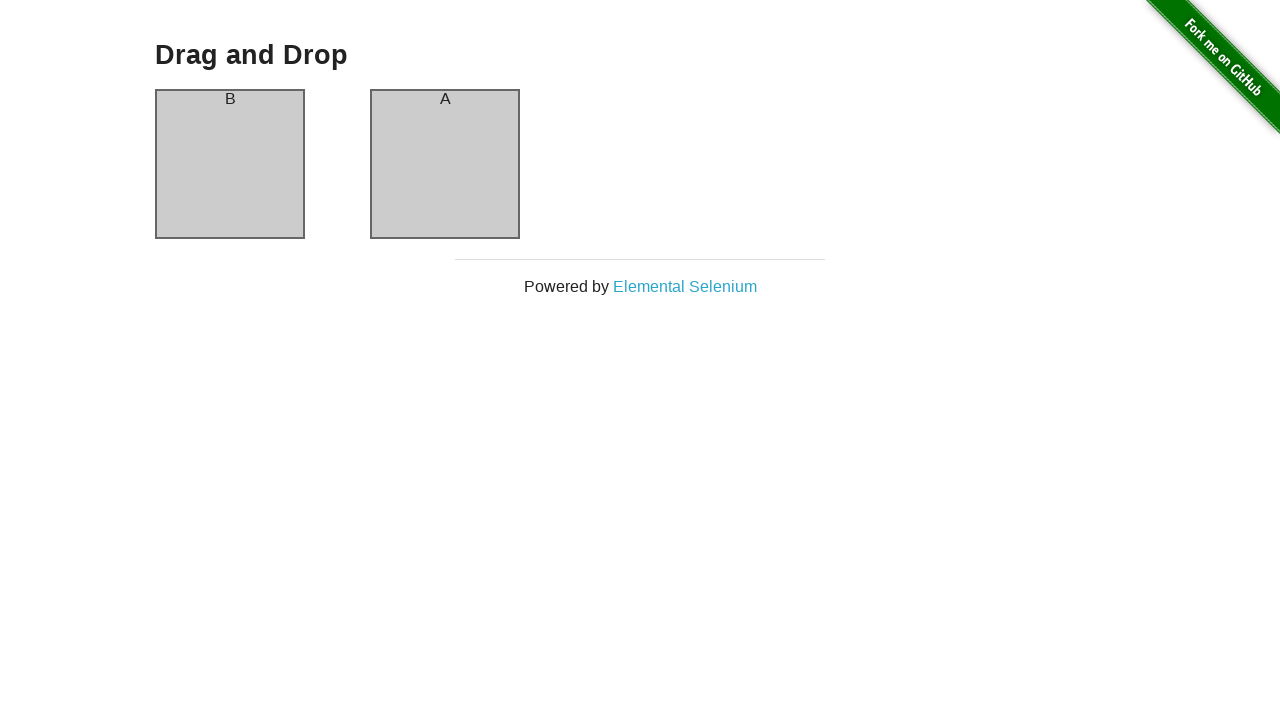

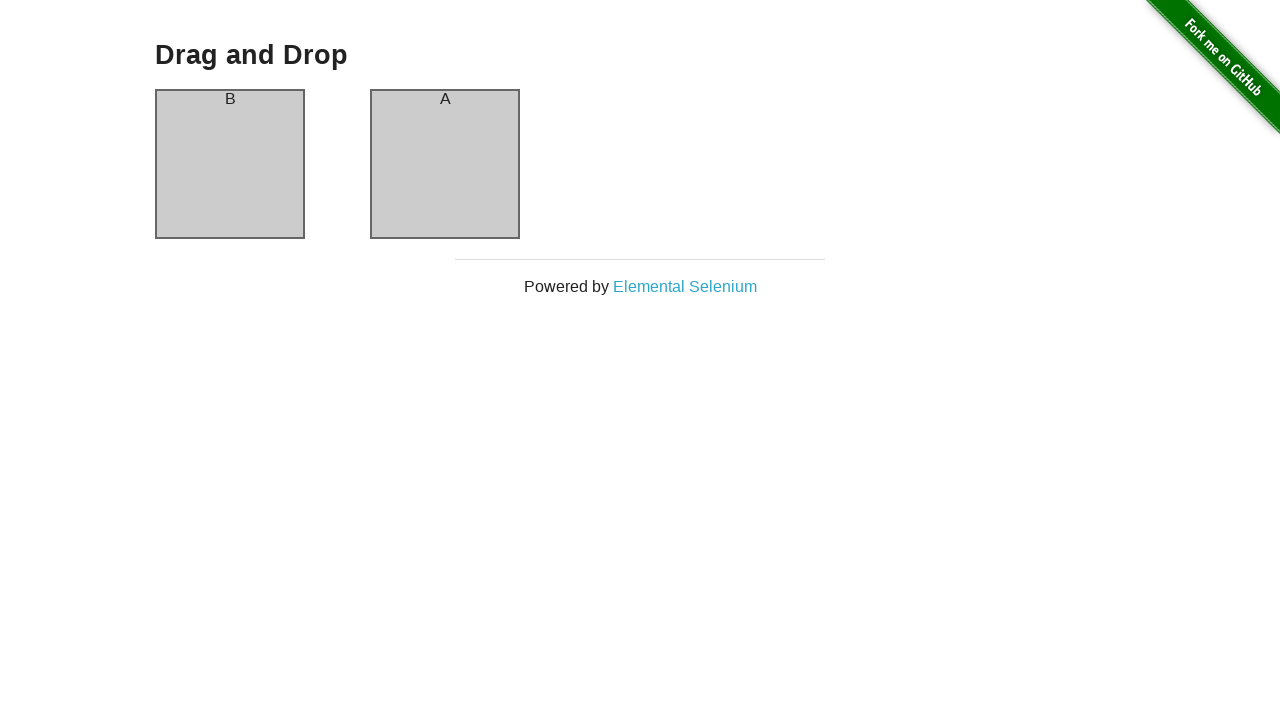